Performs a click-and-hold on source element, moves to target element, and releases the mouse button.

Starting URL: https://crossbrowsertesting.github.io/drag-and-drop

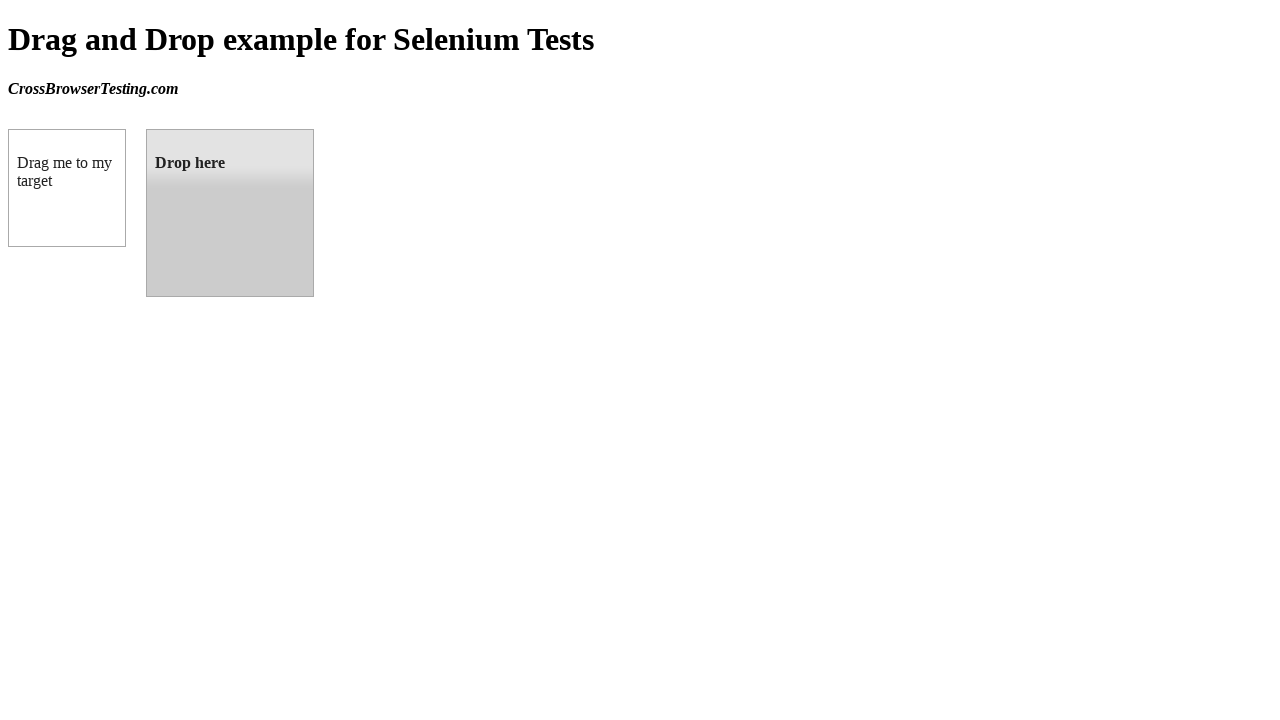

Located source element #draggable
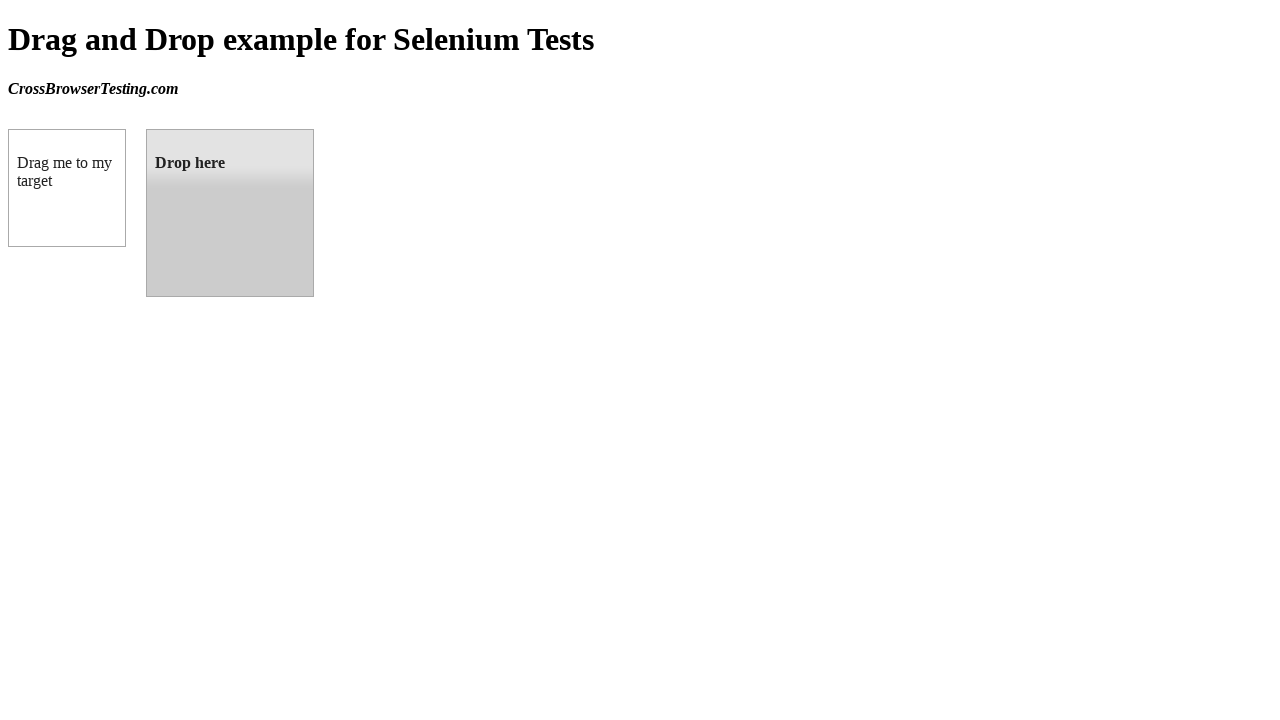

Located target element #droppable
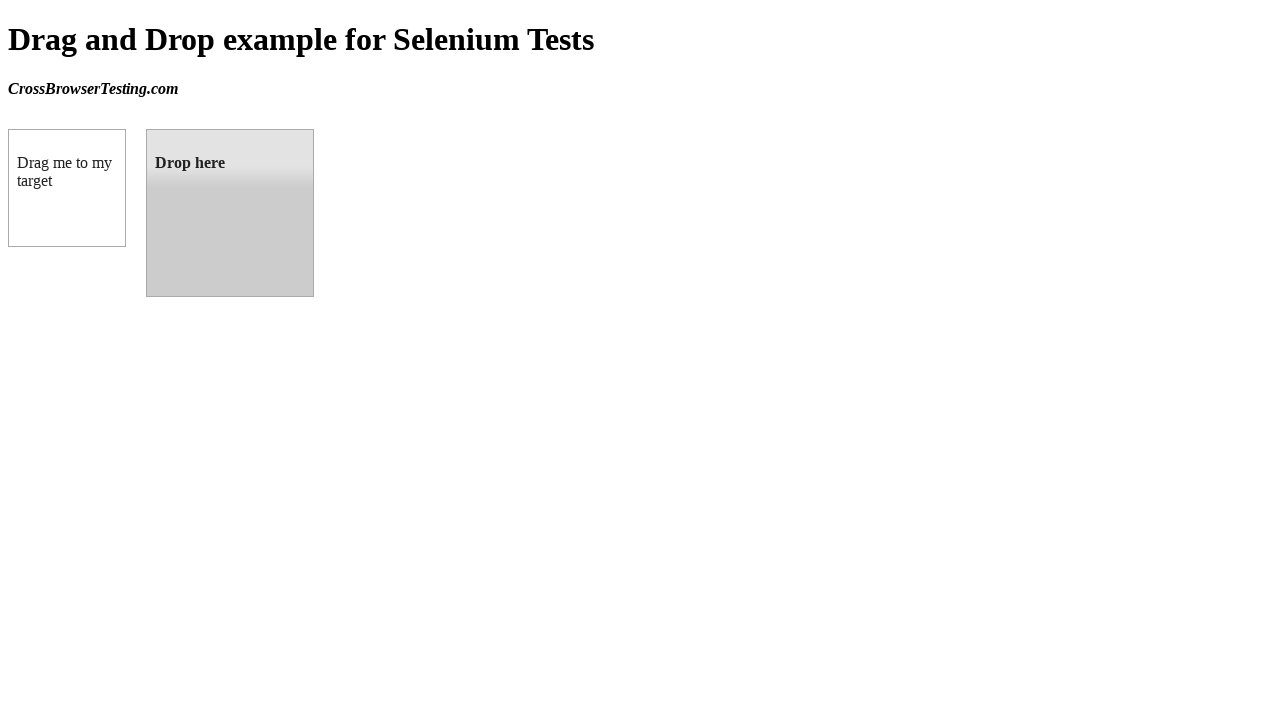

Retrieved bounding box for source element
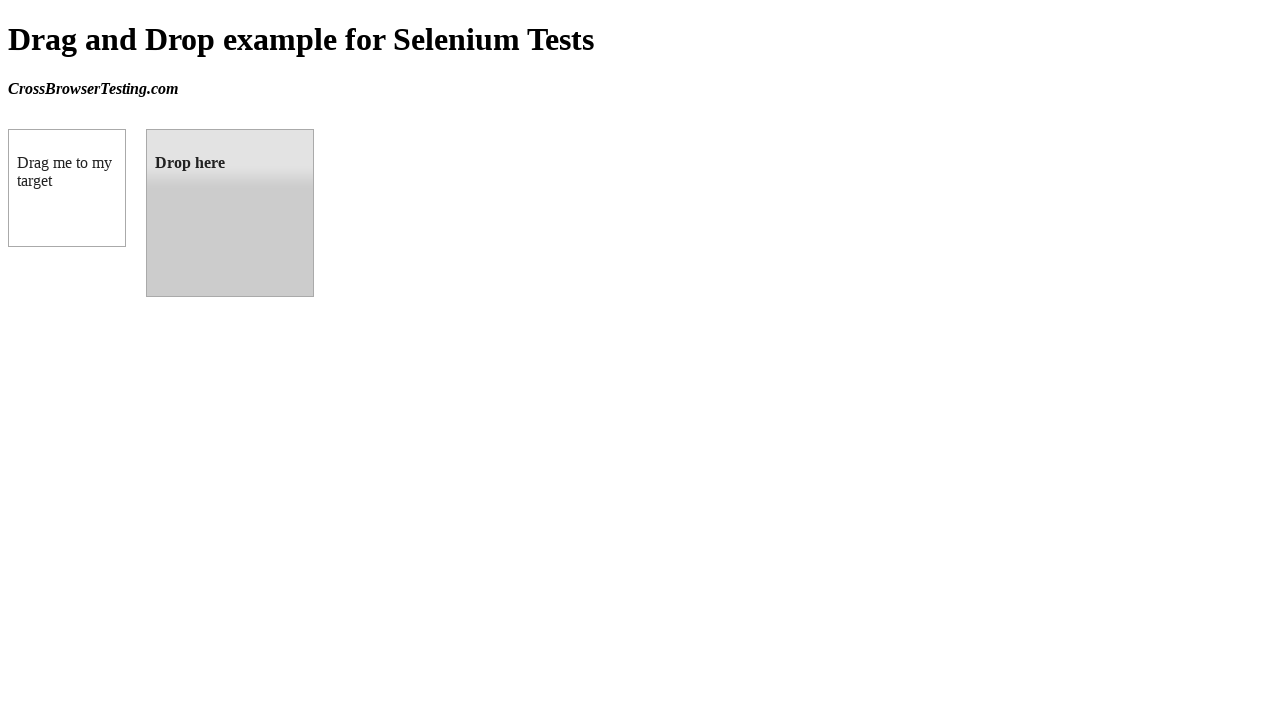

Retrieved bounding box for target element
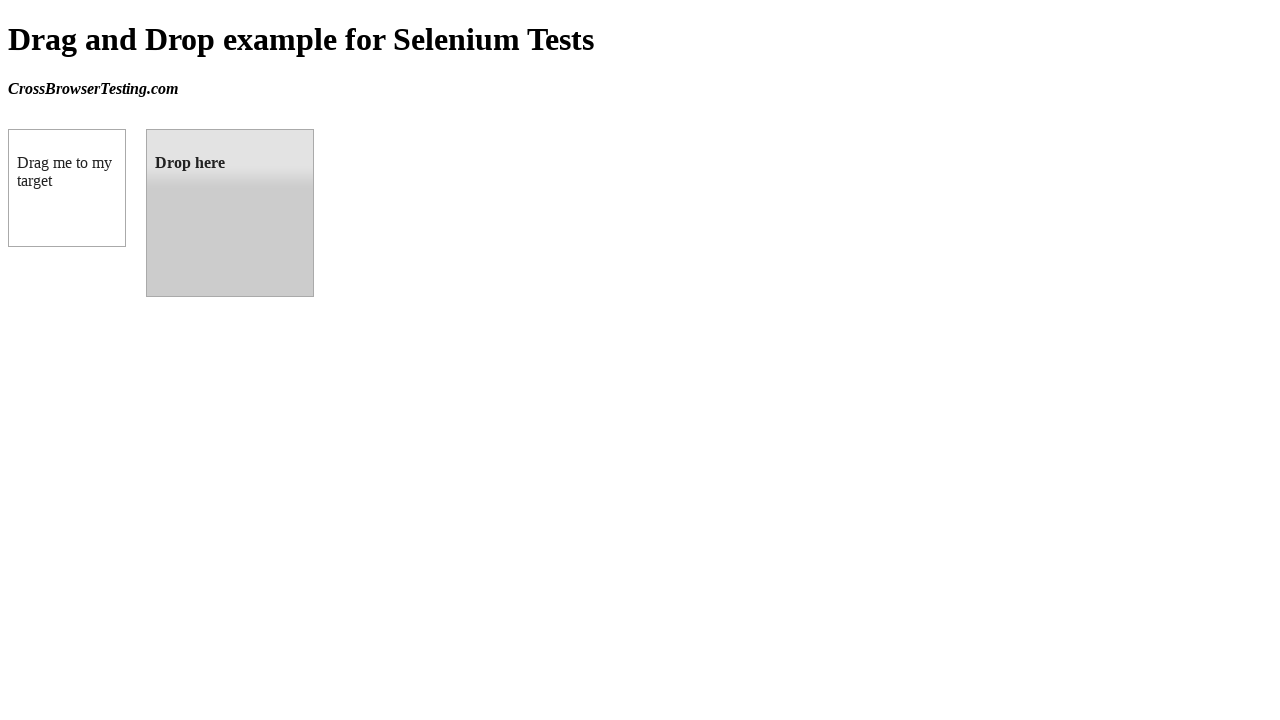

Moved mouse to center of source element at (67, 188)
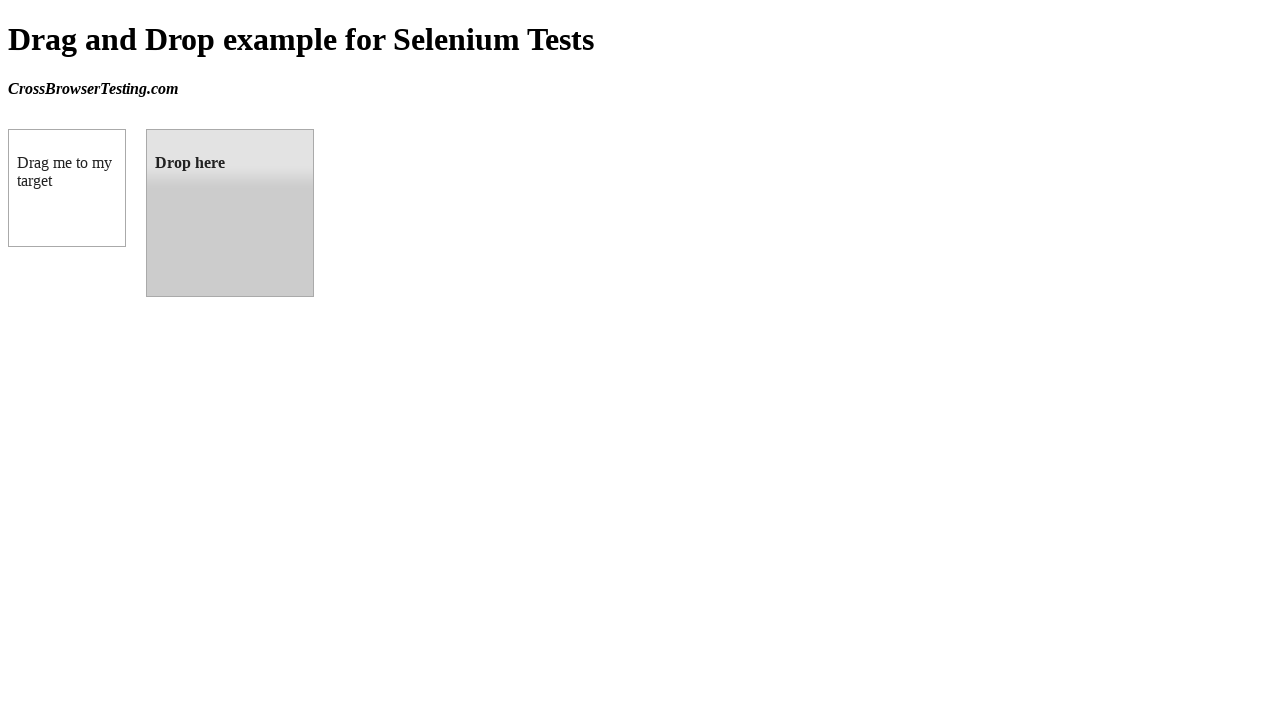

Pressed mouse button down on source element at (67, 188)
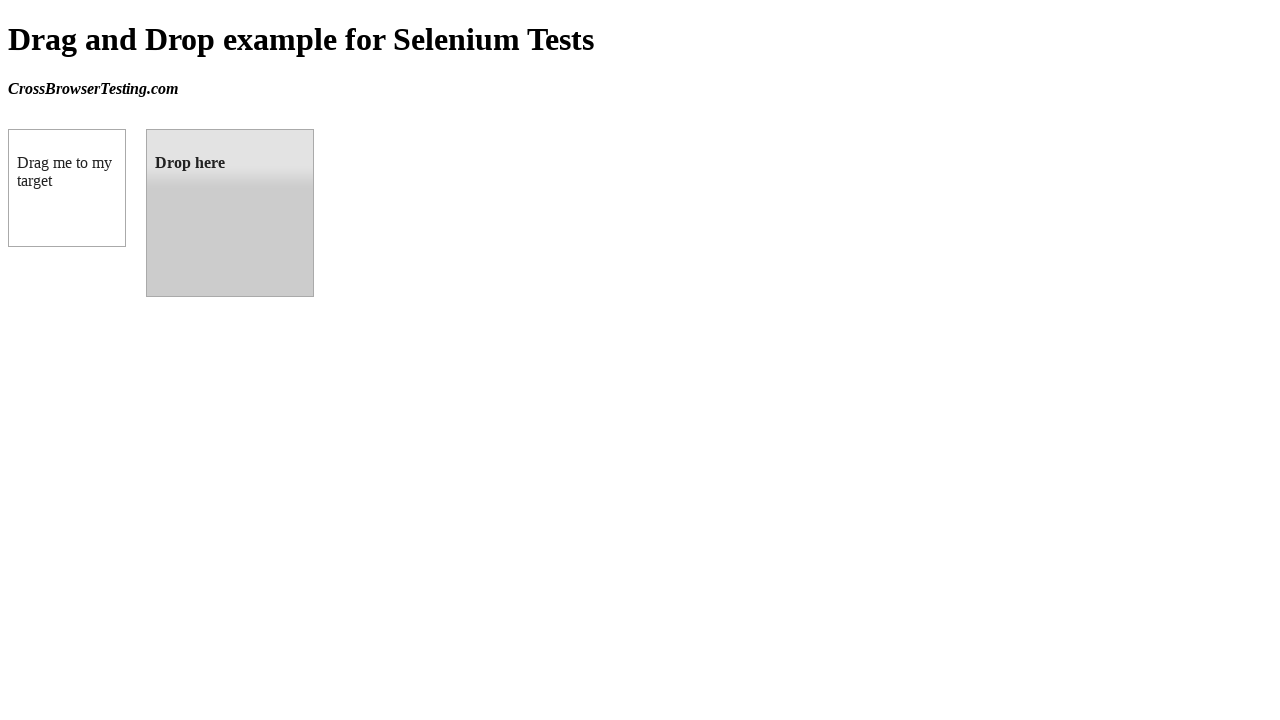

Moved mouse to center of target element at (230, 213)
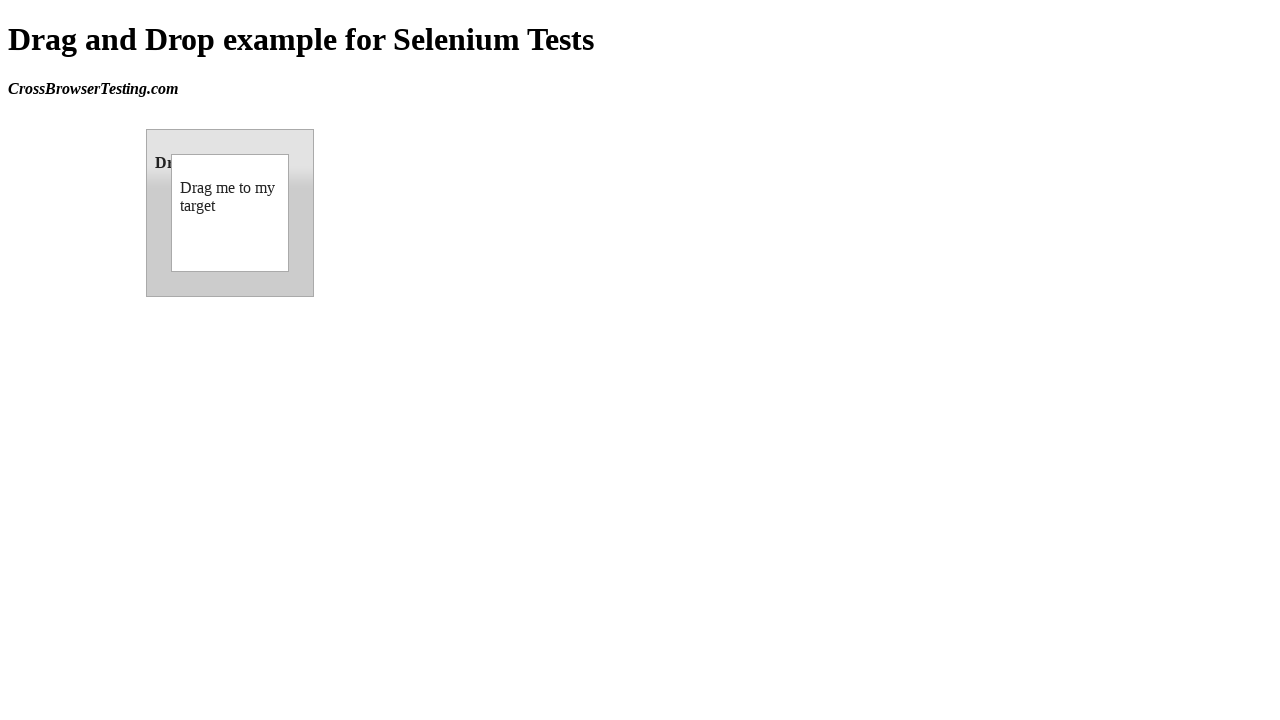

Released mouse button to complete drag and drop at (230, 213)
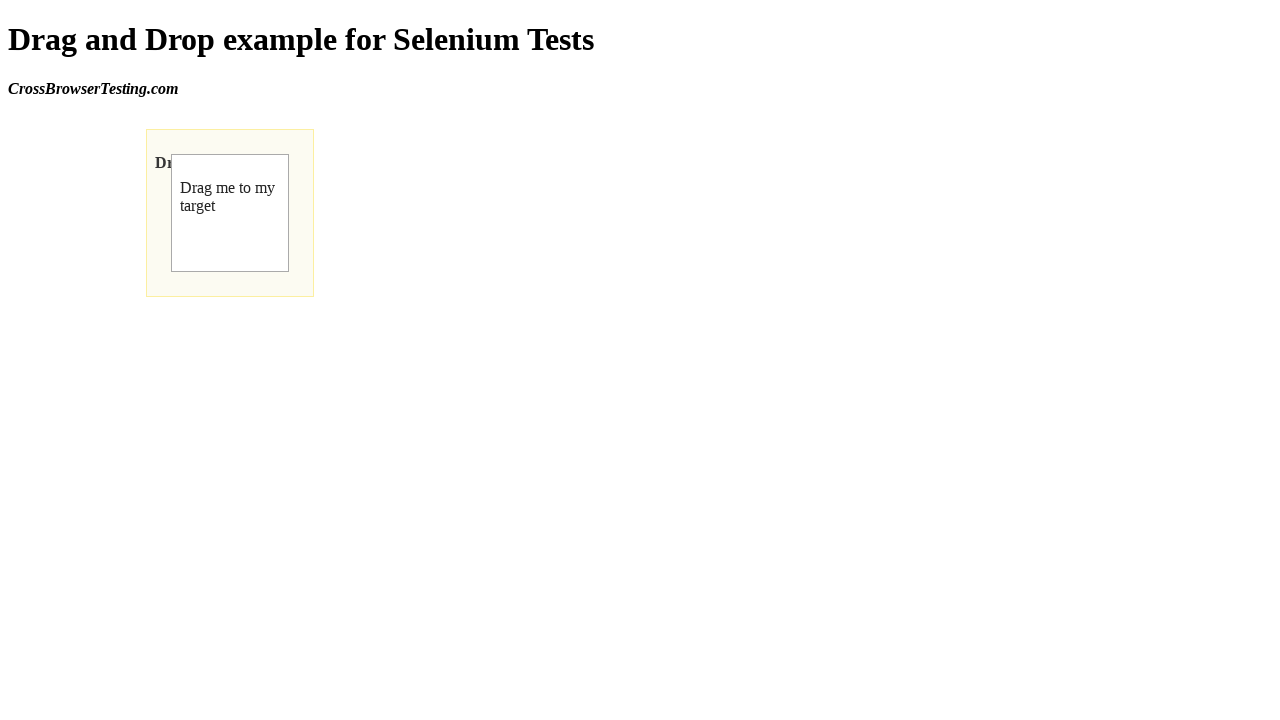

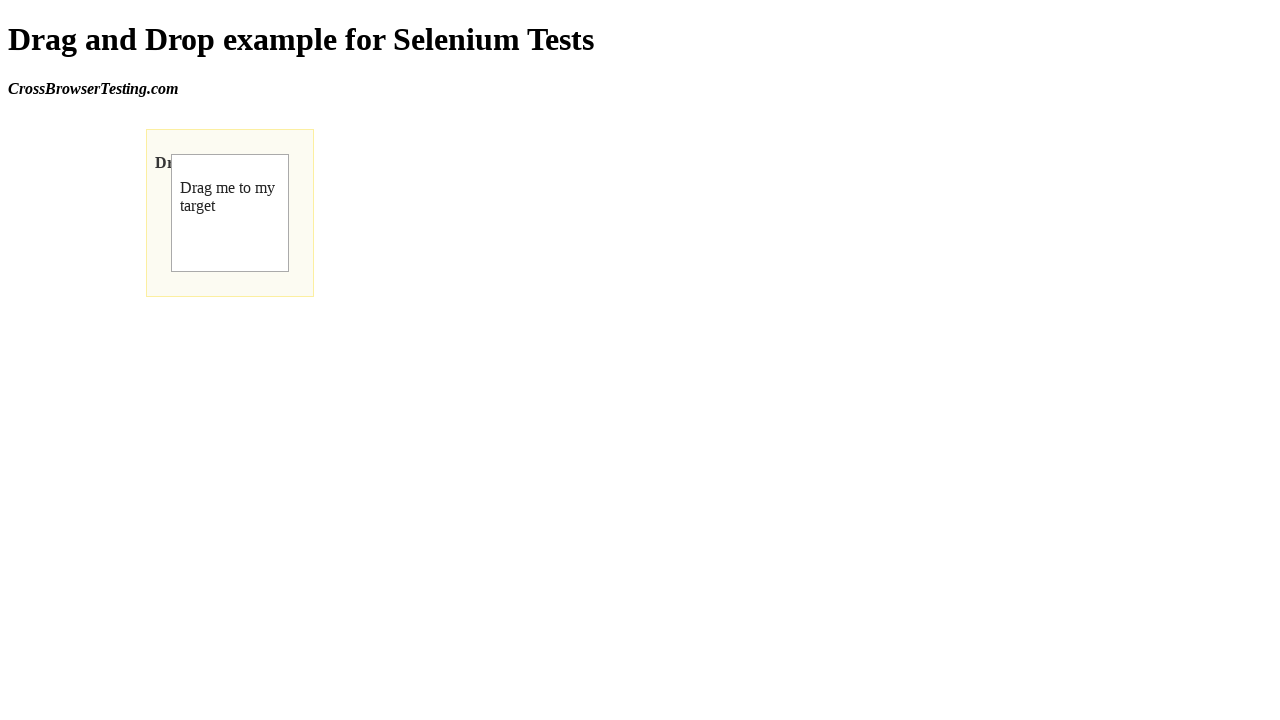